Tests right-click (context click) functionality on a link element on an automation practice page

Starting URL: https://rahulshettyacademy.com/AutomationPractice/

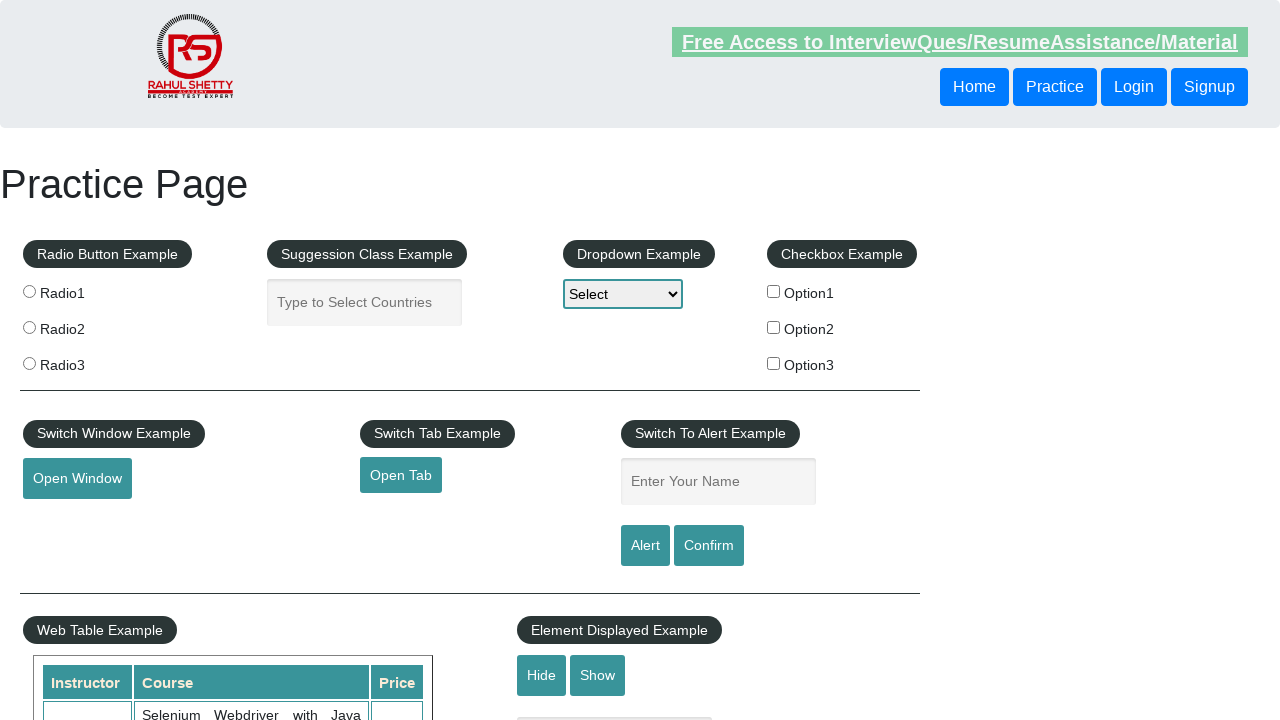

Located the 'Open Tab' link element with id 'opentab'
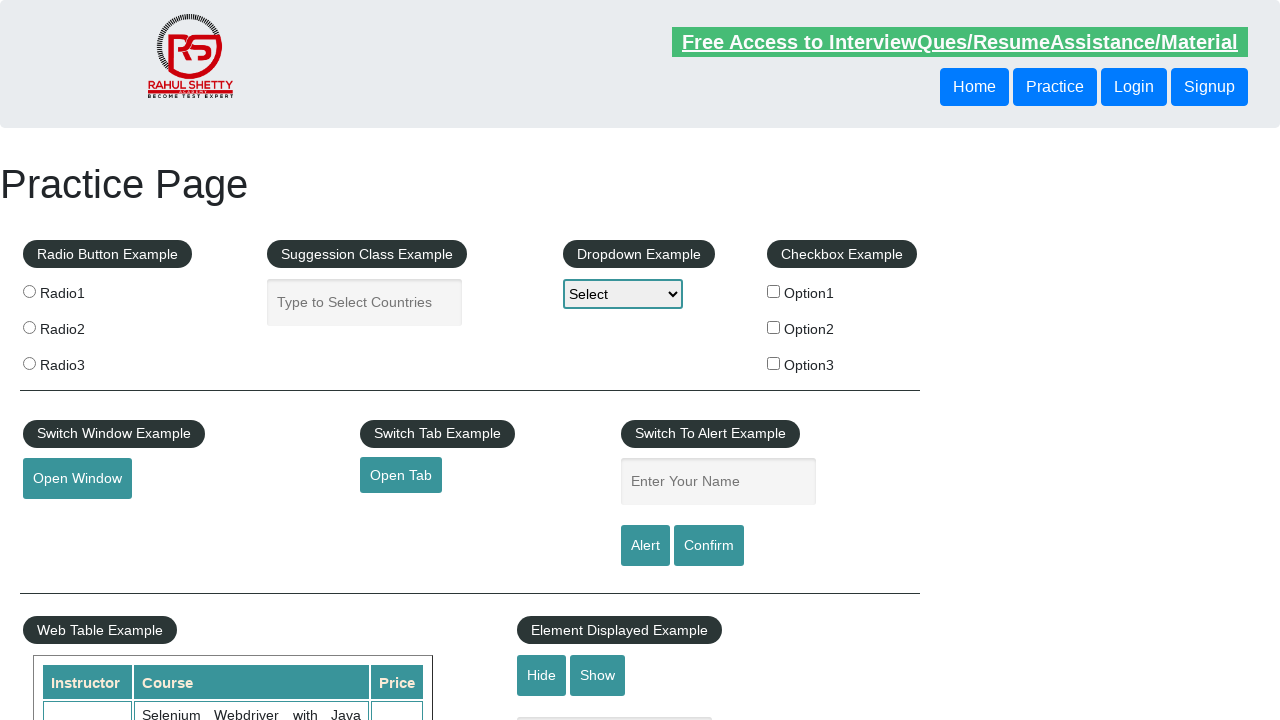

Performed right-click (context click) on the 'Open Tab' link element at (401, 475) on a#opentab
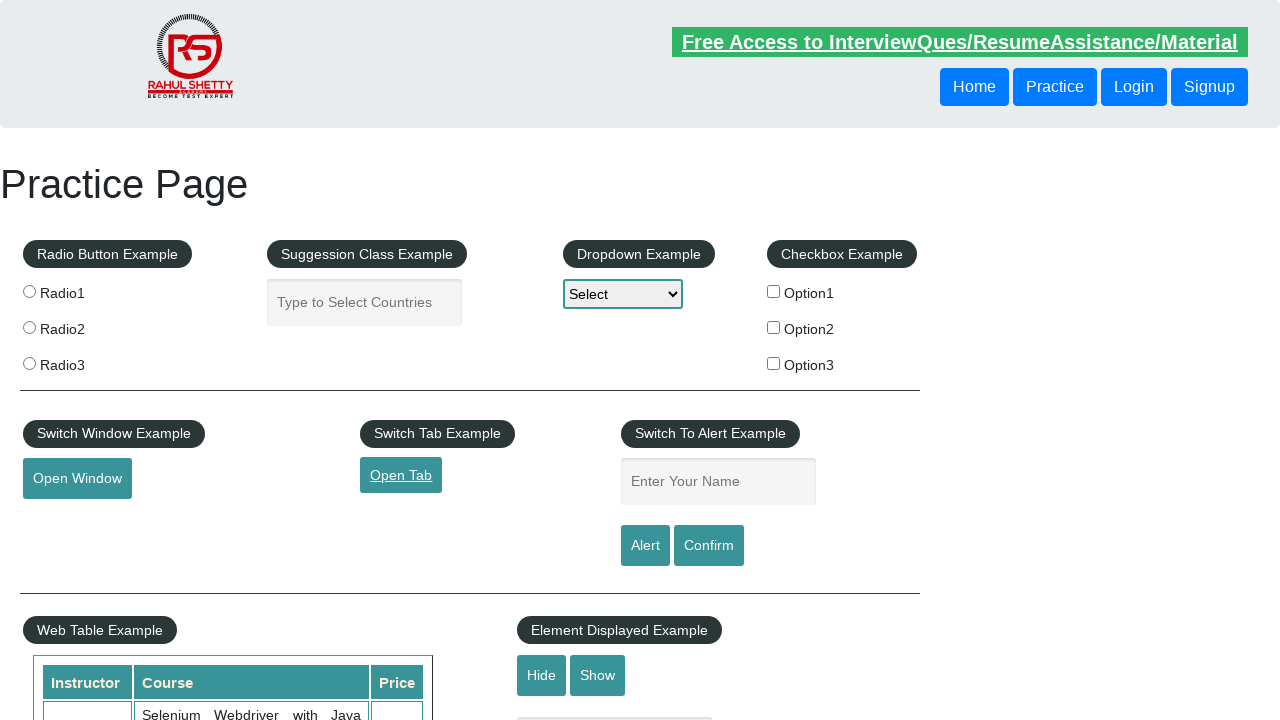

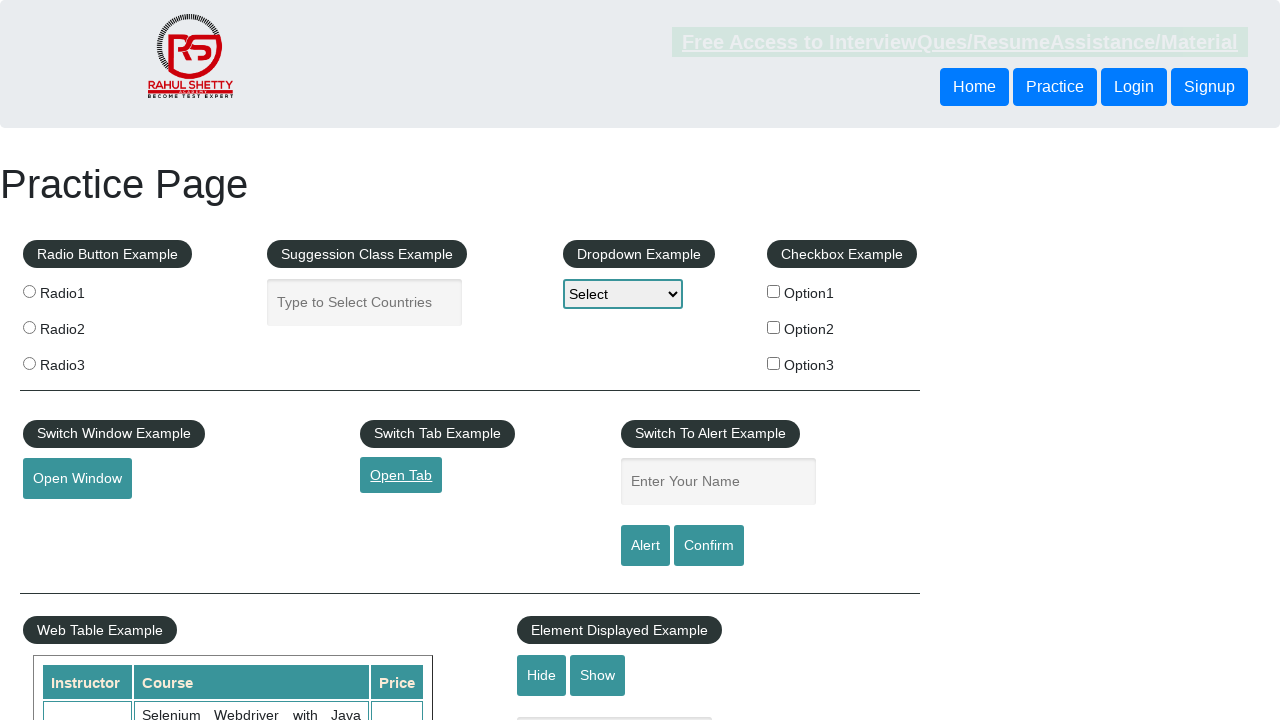